Tests alert handling functionality by clicking a button that triggers an alert and then accepting it

Starting URL: http://demo.automationtesting.in/Alerts.html

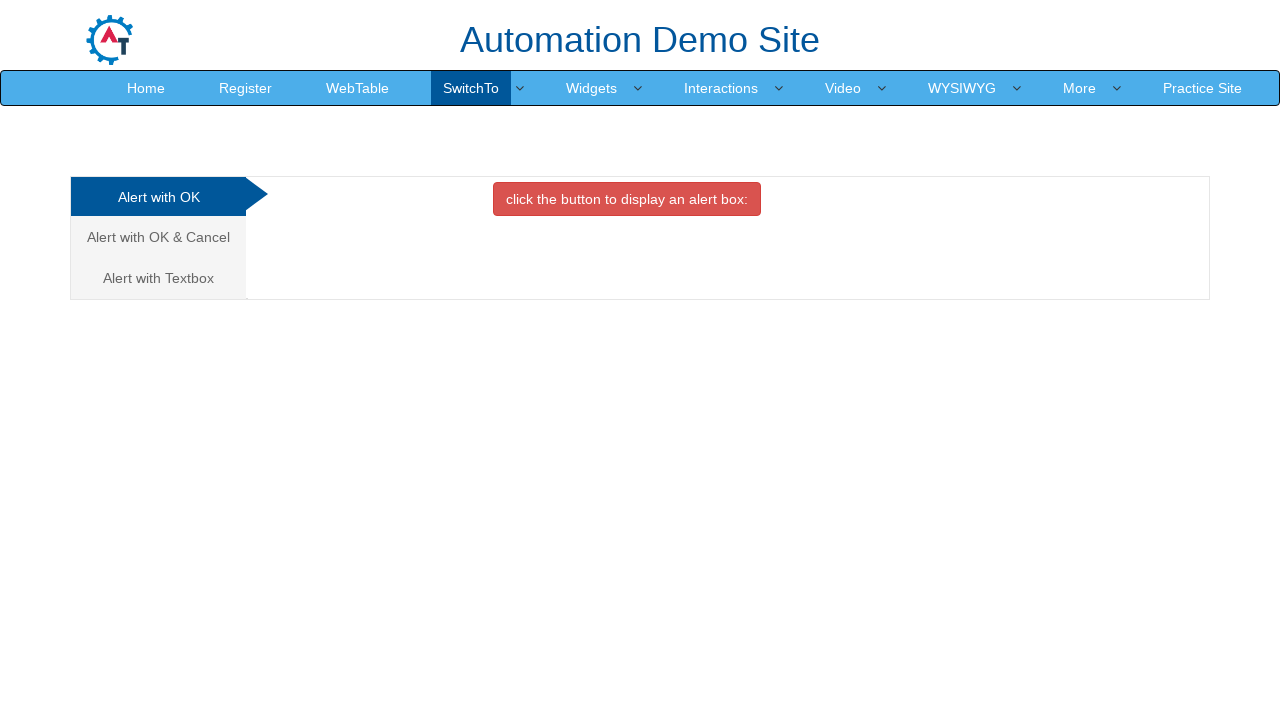

Clicked button to trigger alert at (627, 199) on button[onclick='alertbox()']
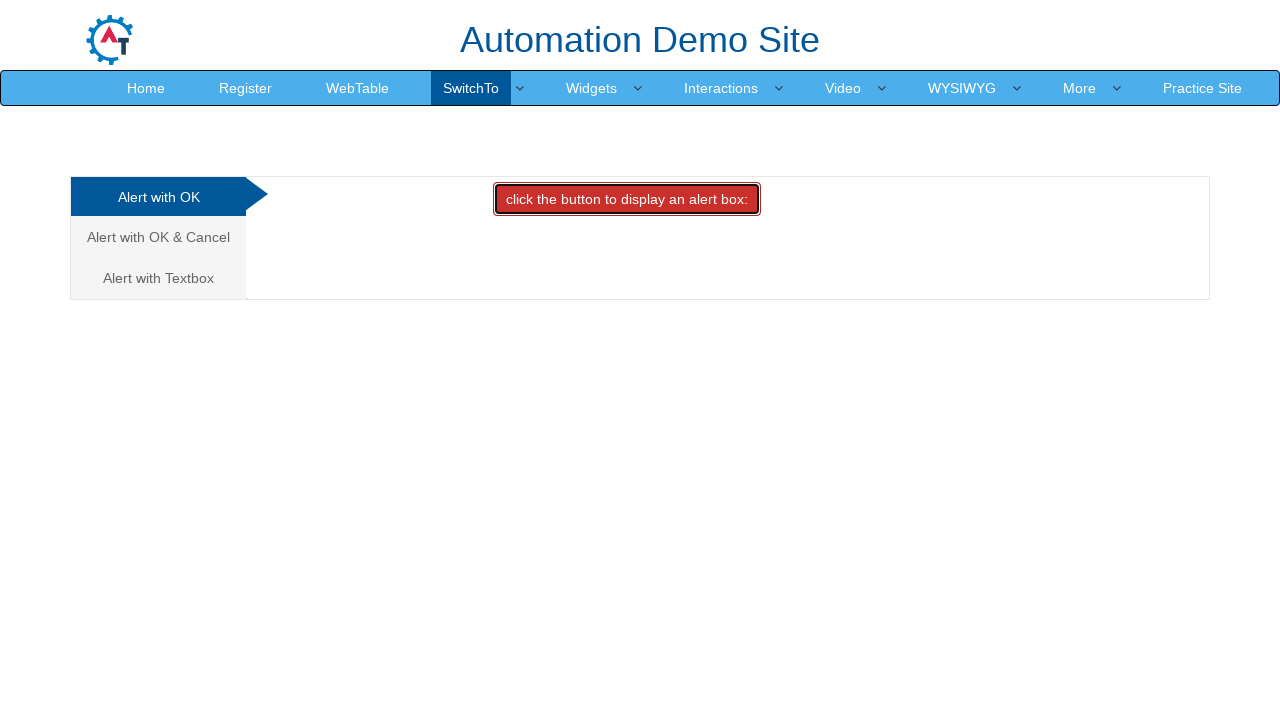

Set up dialog handler to accept alert
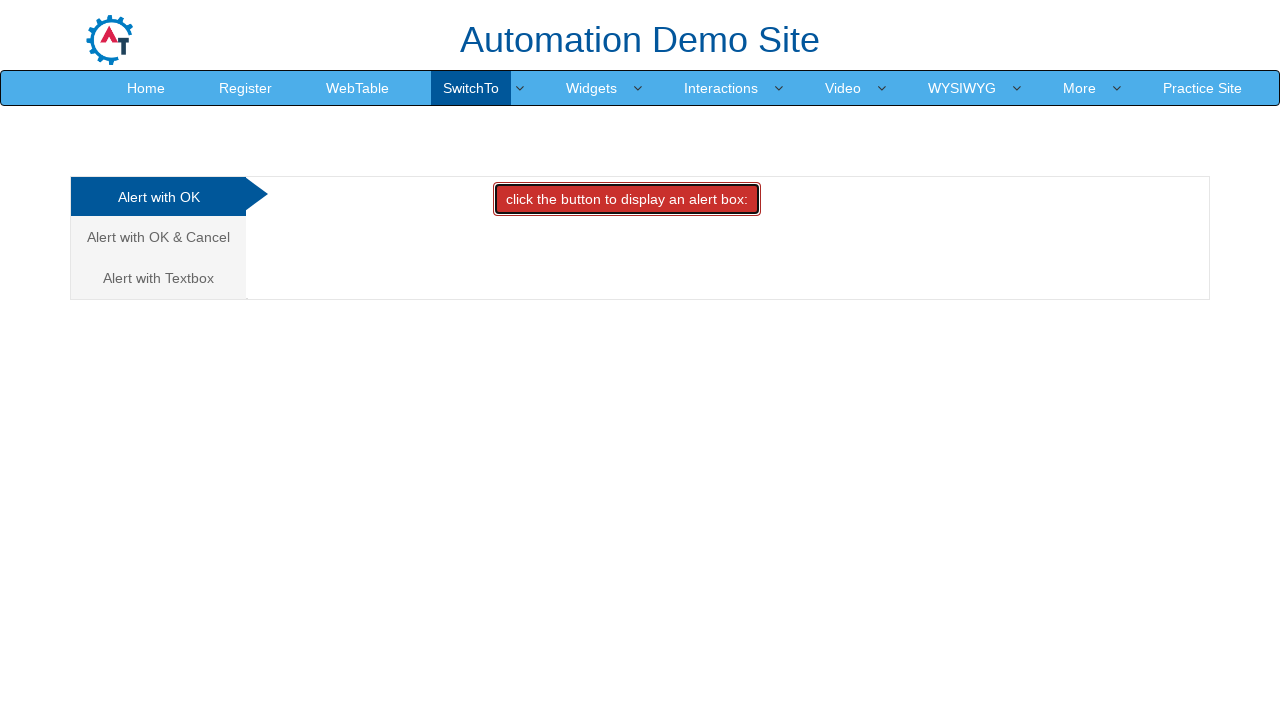

Waited 500ms to ensure alert is handled
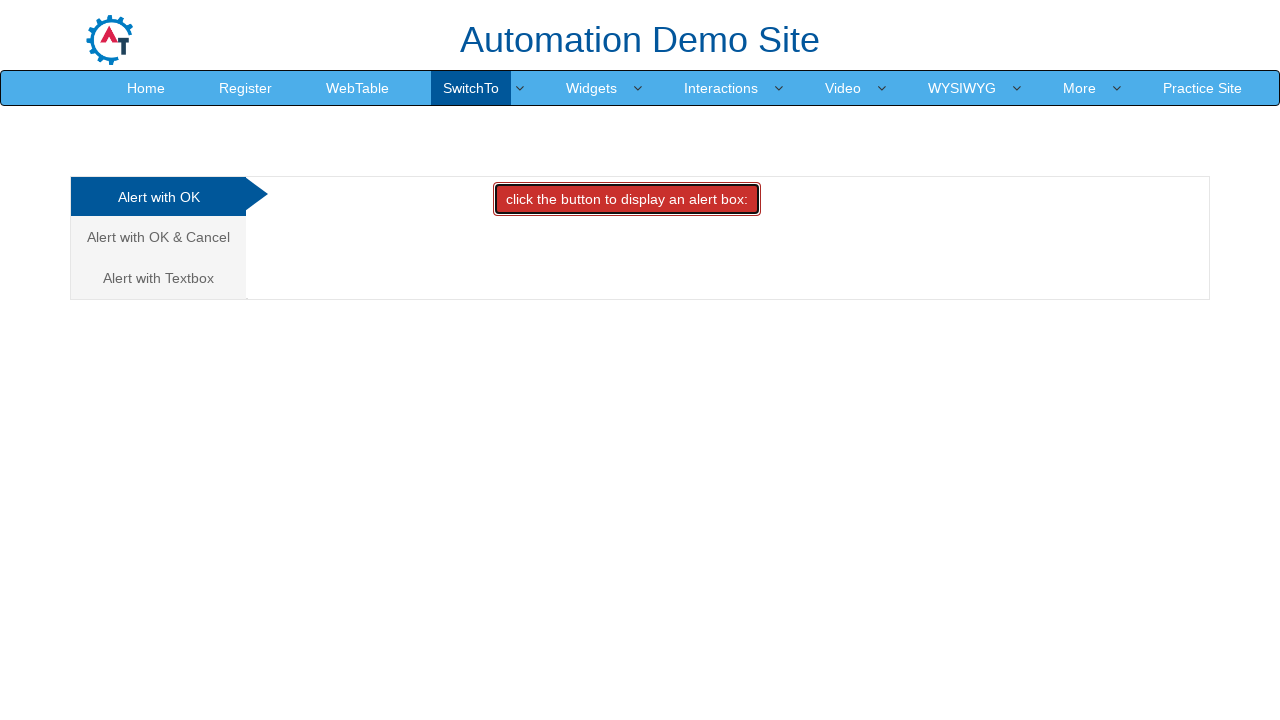

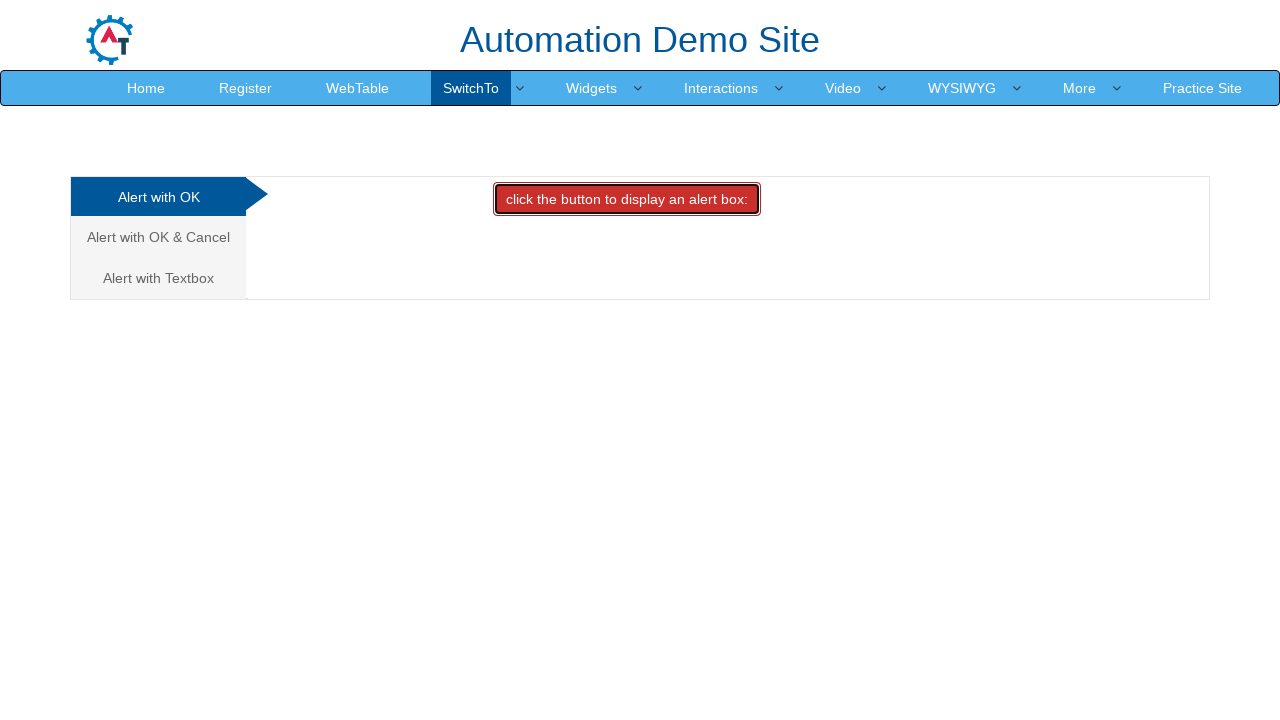